Tests various element search scenarios including finding elements by tag, ID, class, and name attributes, then verifies their text content and fills form fields.

Starting URL: https://slqamsk.github.io/cases/simple-pages/page02.html

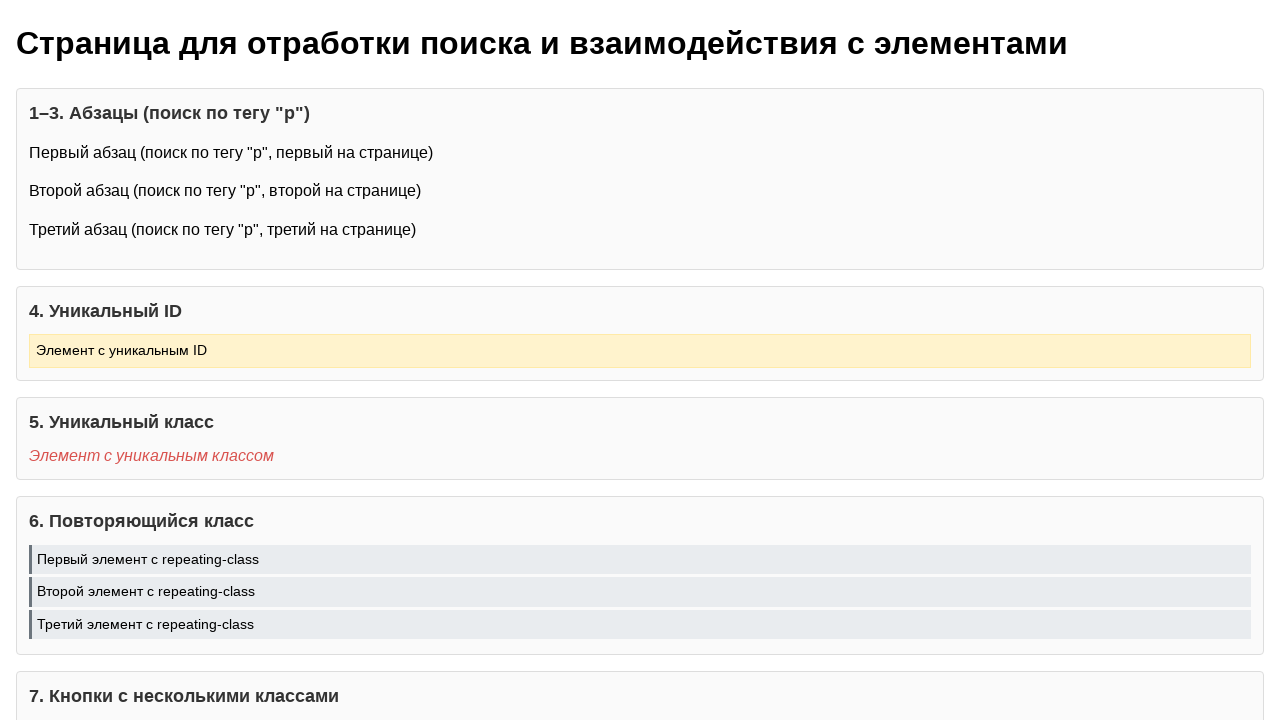

Navigated to test page URL
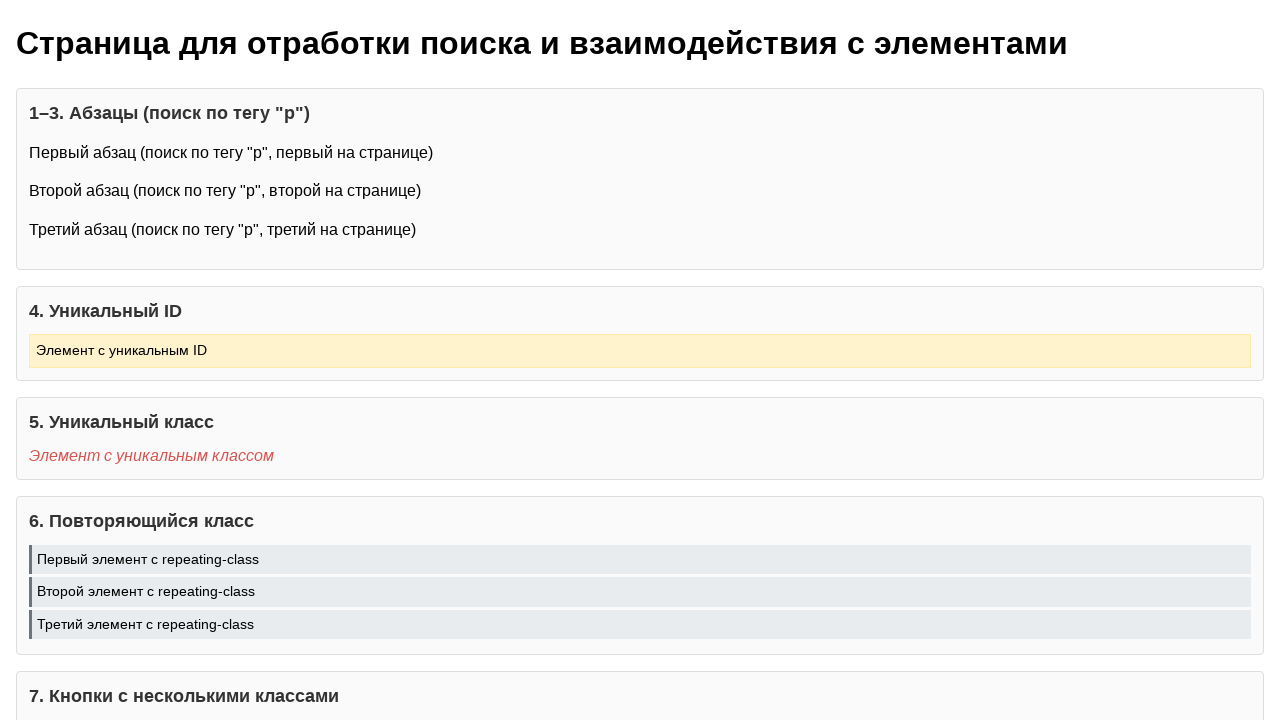

First paragraph element became visible
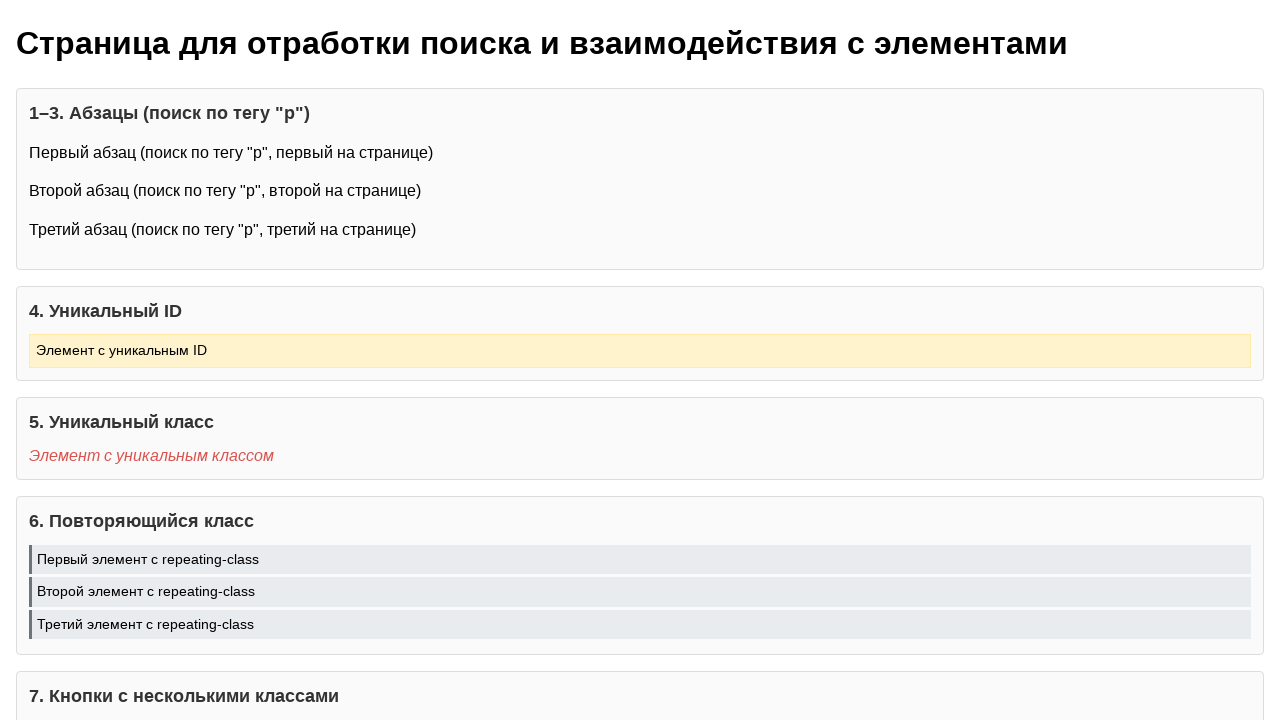

Verified first paragraph contains 'Первый абзац'
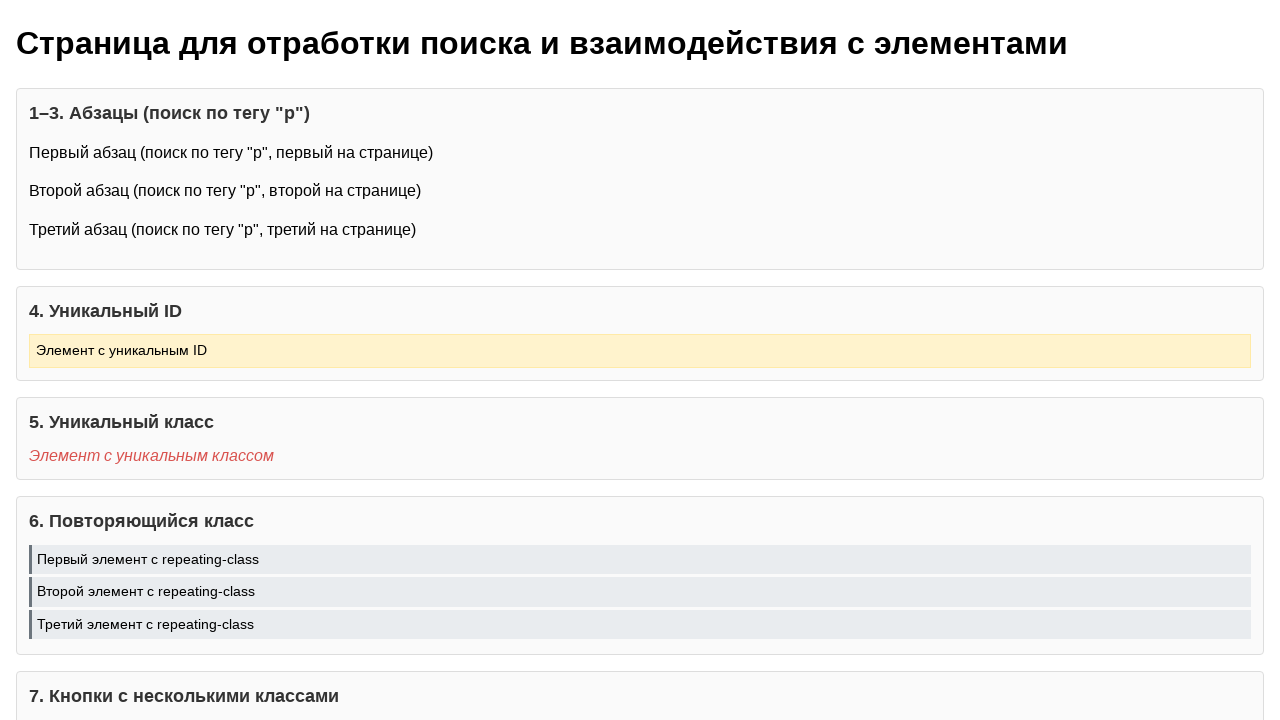

Verified second paragraph contains 'Второй абзац'
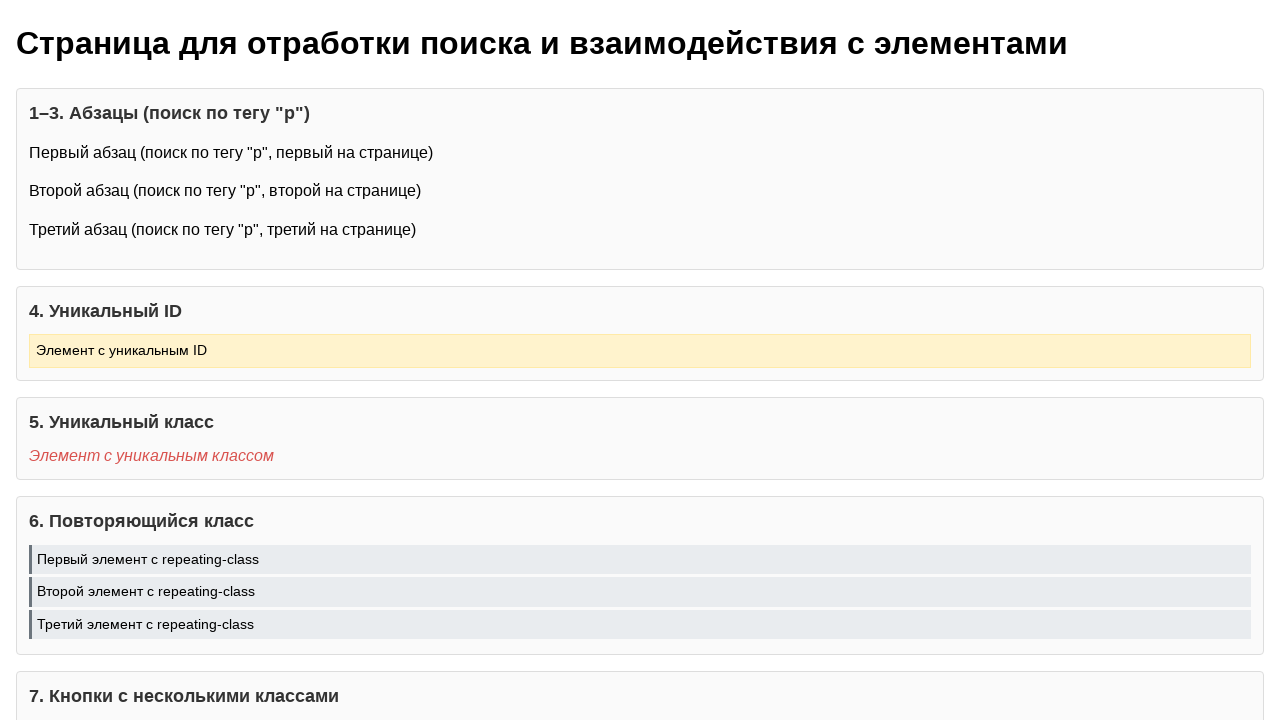

Verified third paragraph contains 'Третий абзац'
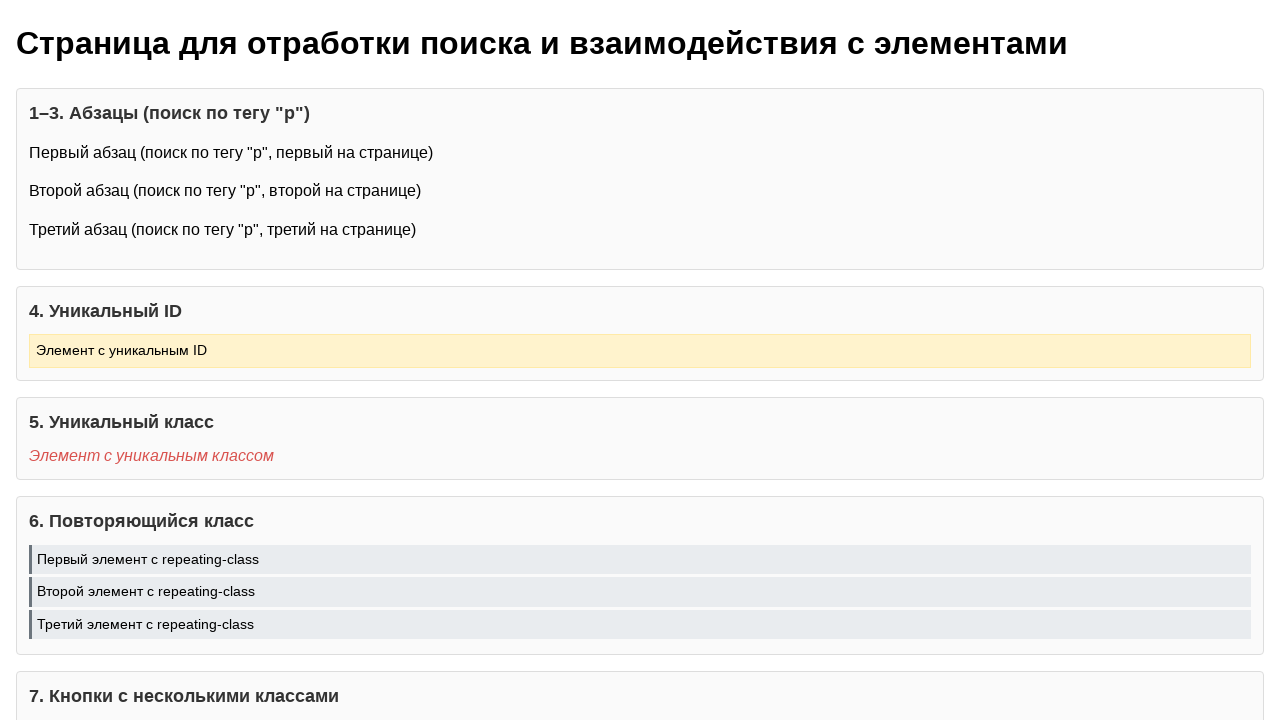

Verified element with ID 'unique-id-element' contains expected text
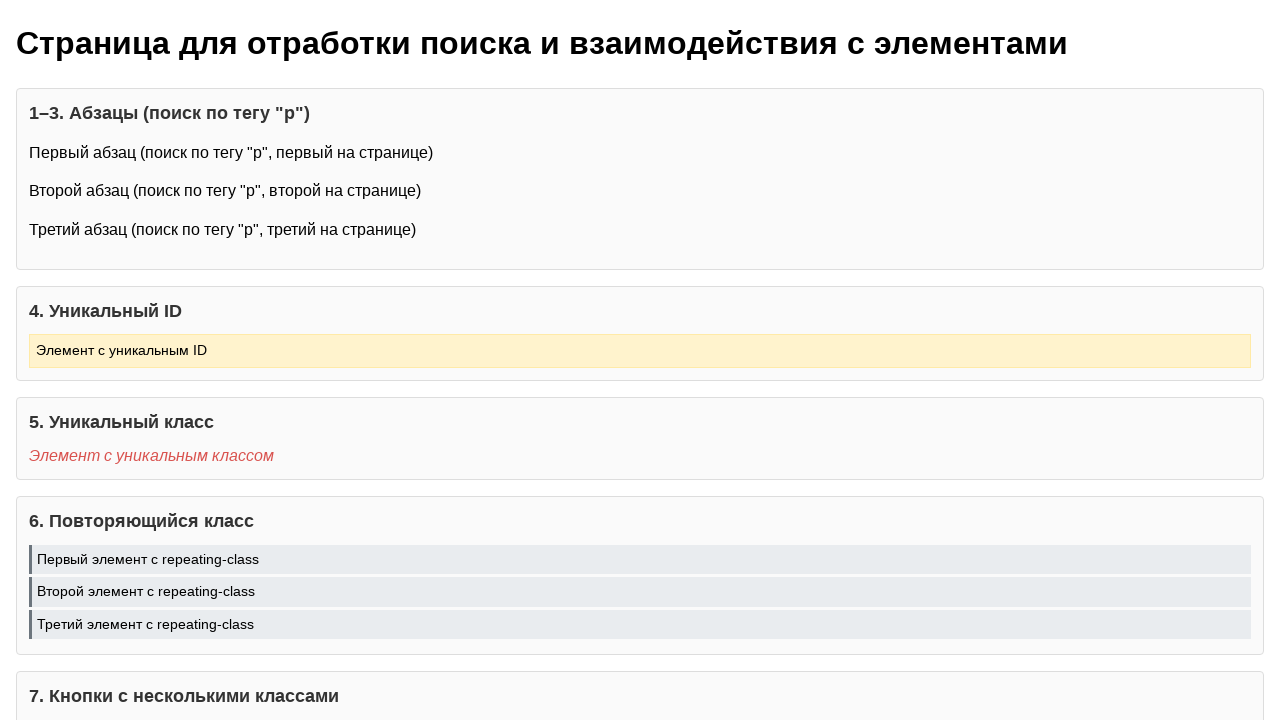

Verified element with class 'unique-class' contains expected text
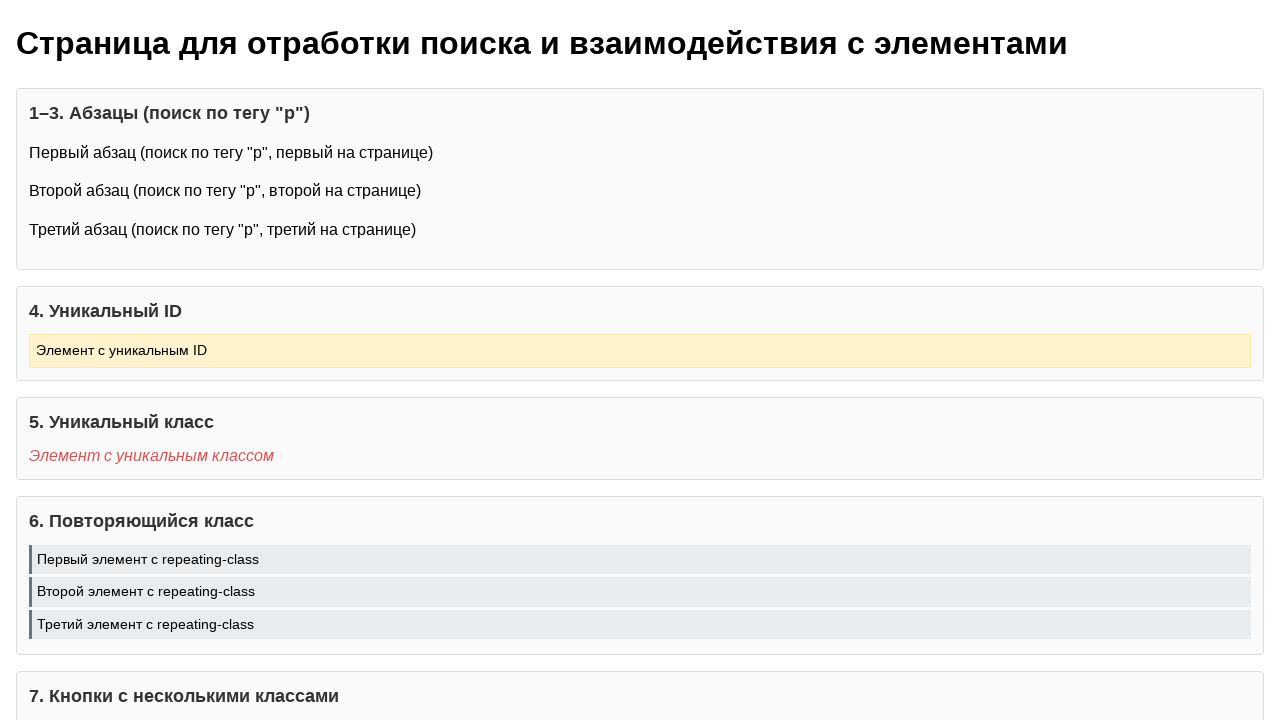

Verified second element with class 'repeating-class' contains expected text
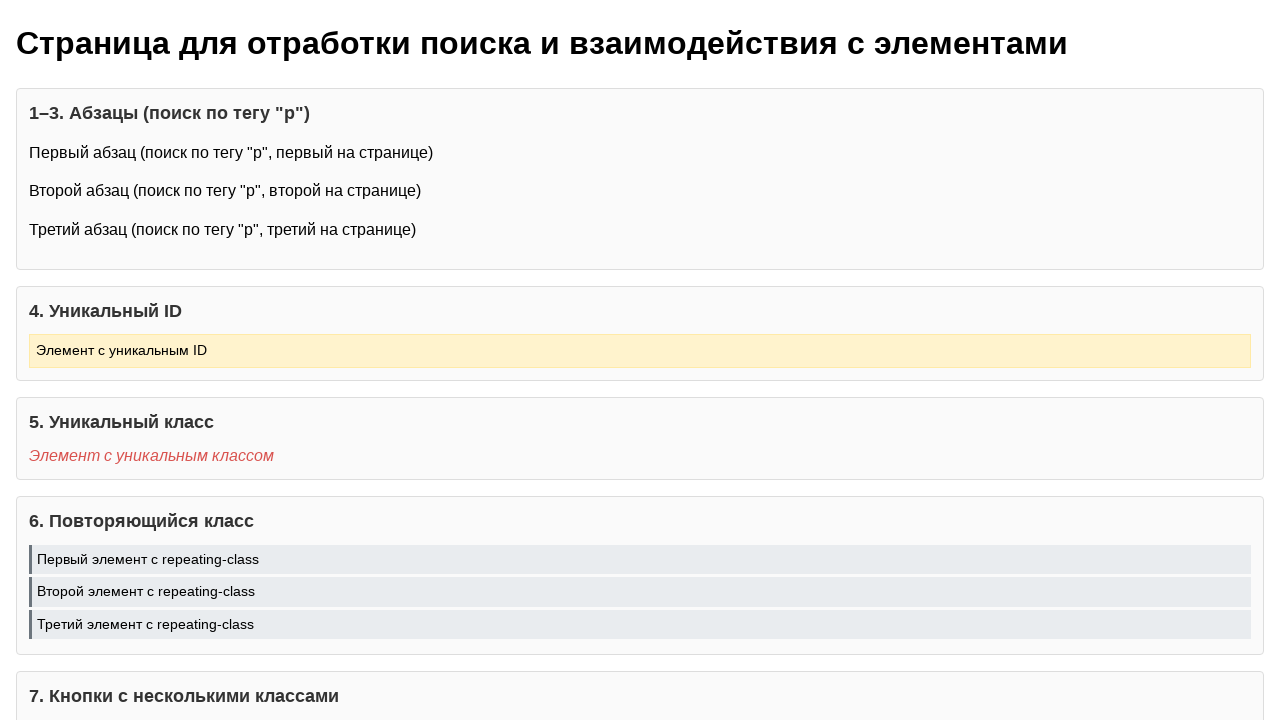

Verified element with class 'special-button' contains expected text
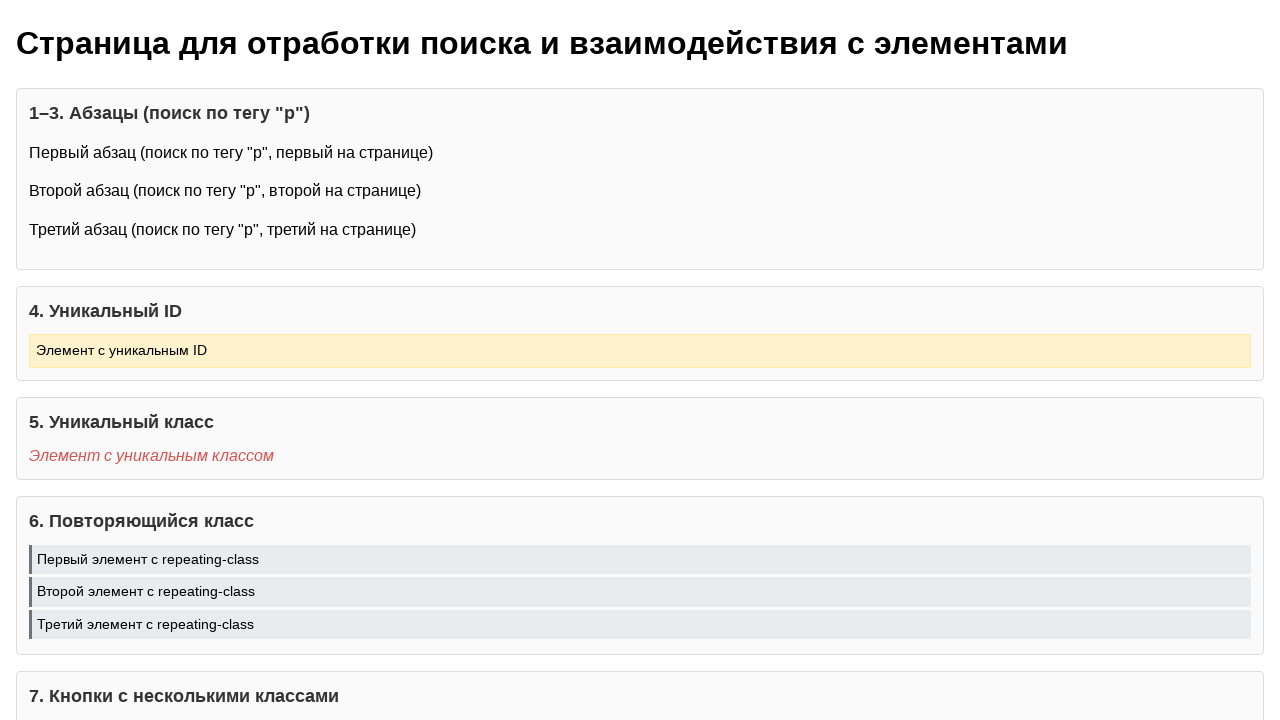

Filled username field with 'ivan' on input[name='username']
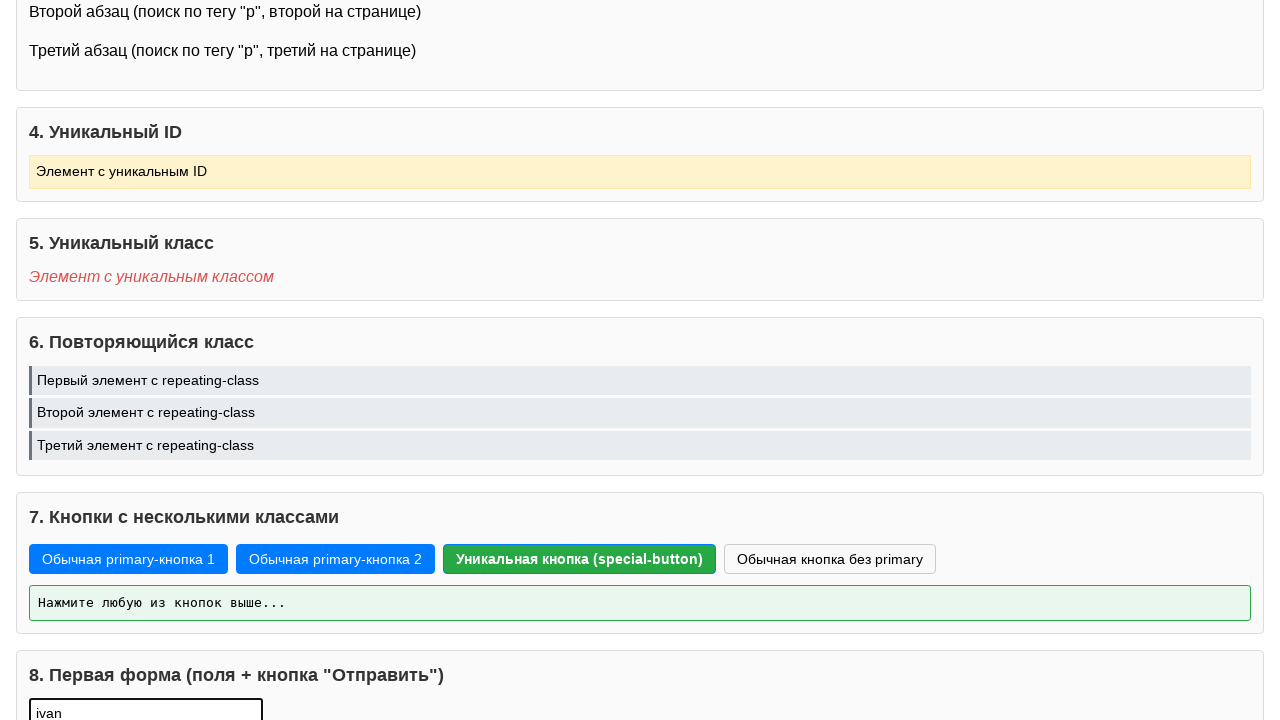

Filled password field with 'secret123' on input[name='password']
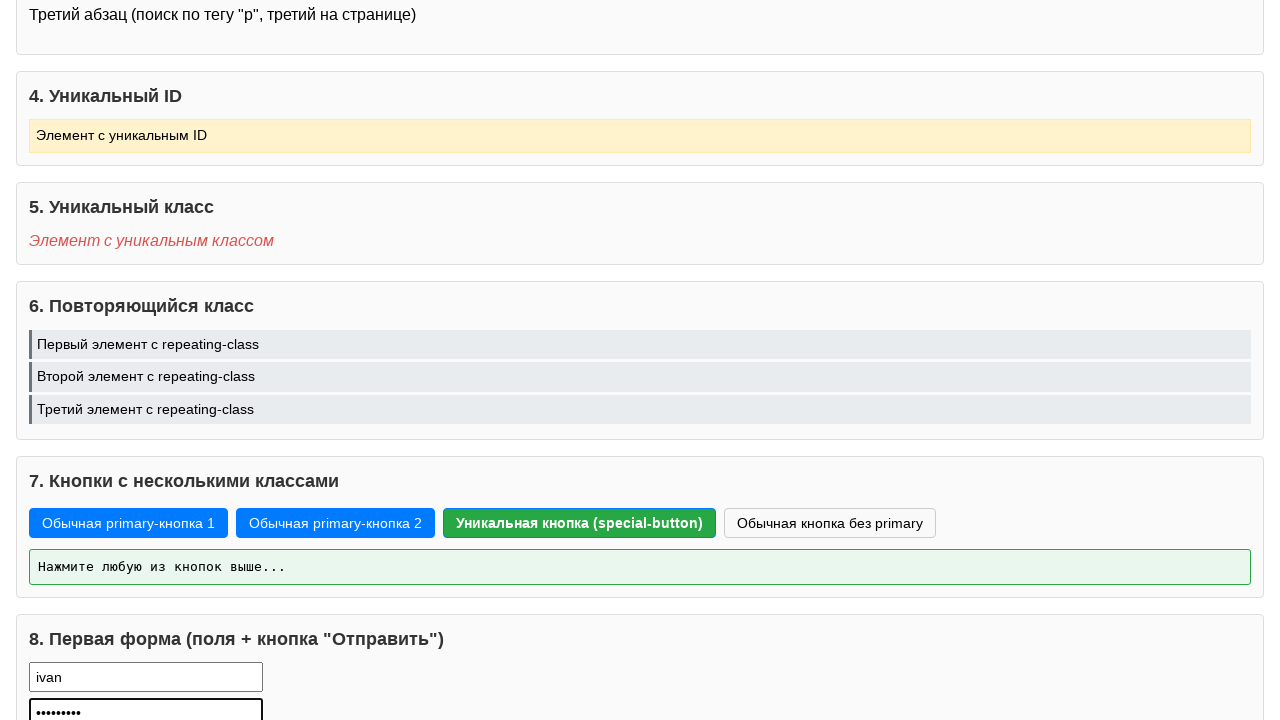

Filled contact field with 'ivan@example.com' on input[name='contact']
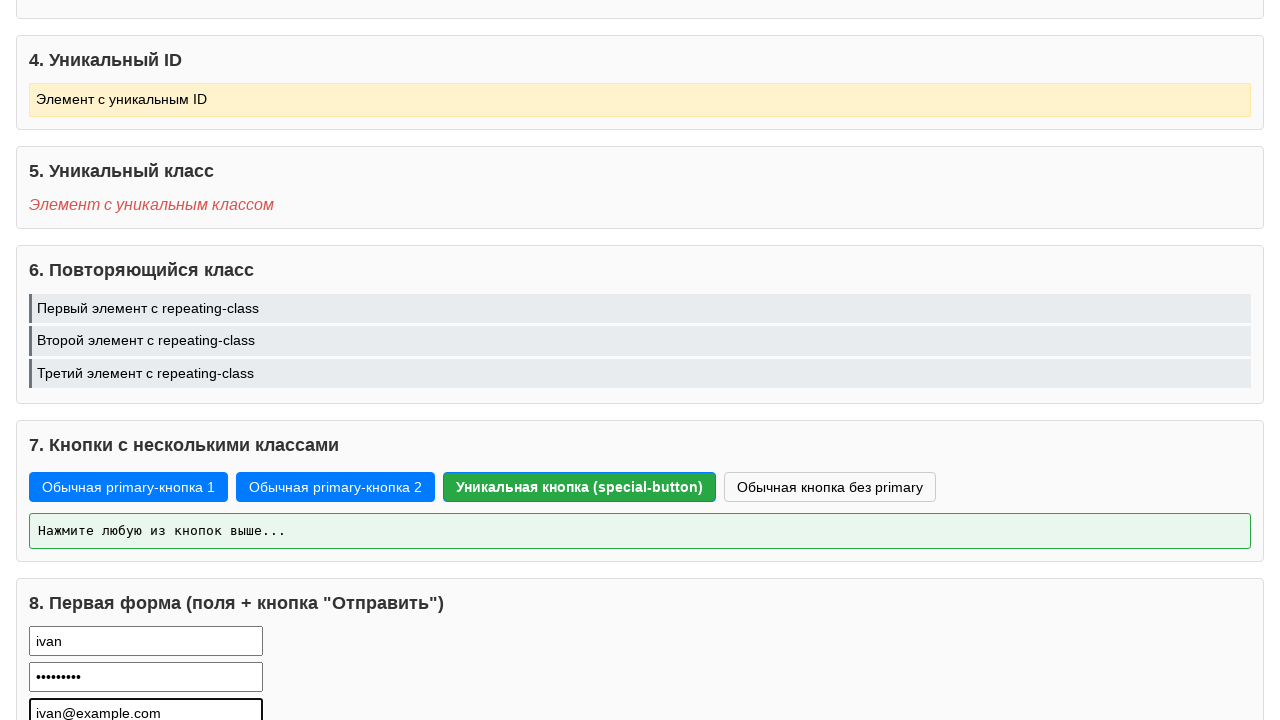

Submit button became visible
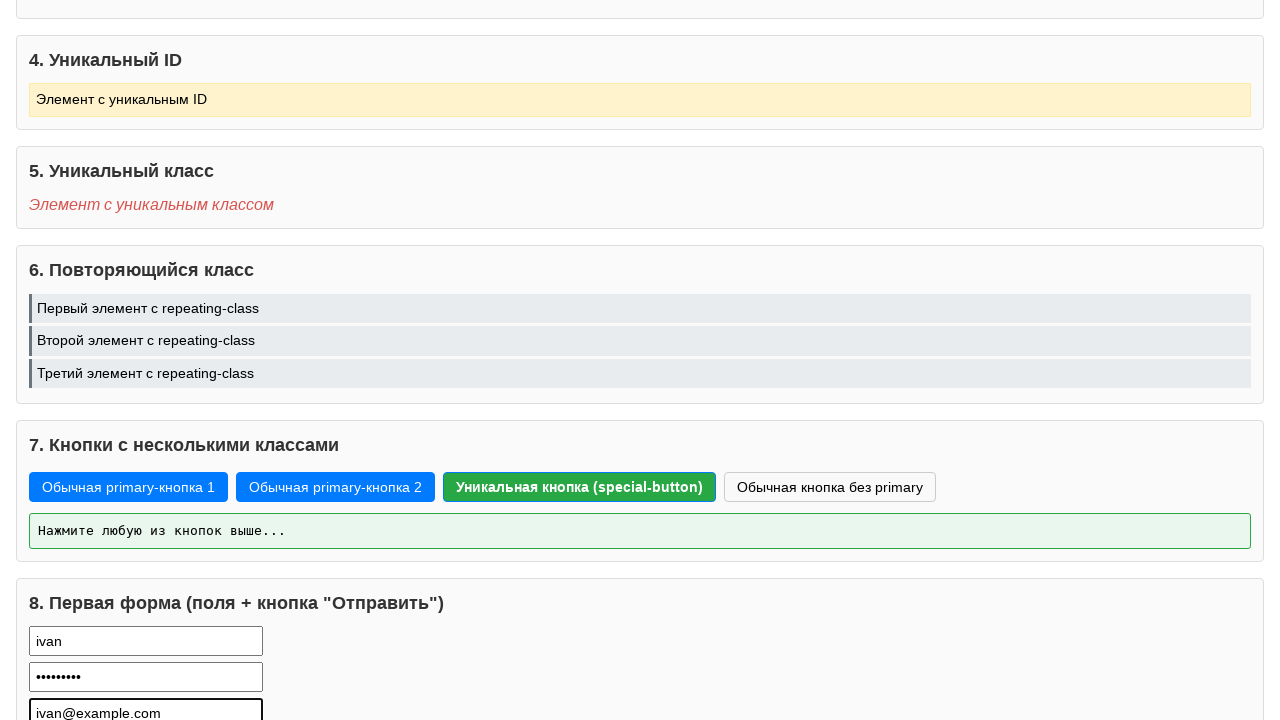

Filled first name field with 'Иван' on input[name='first-name']
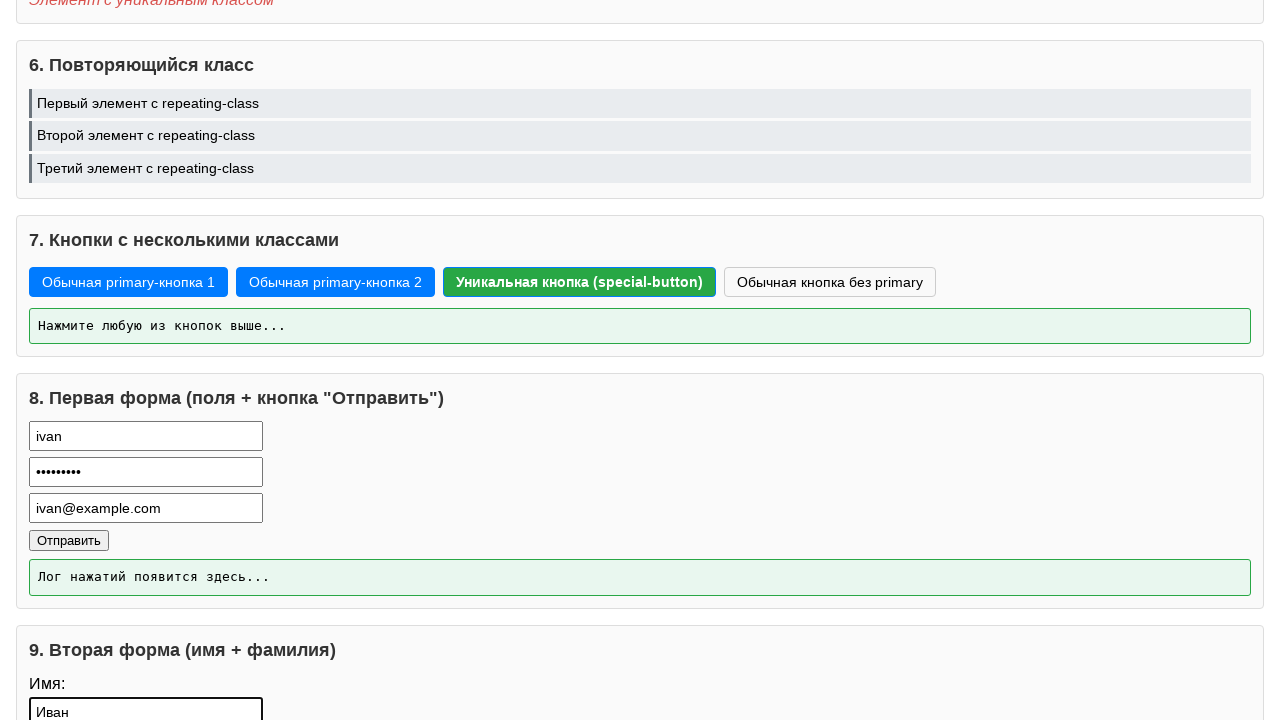

Filled last name field with 'Иванов' on input[name='last-name']
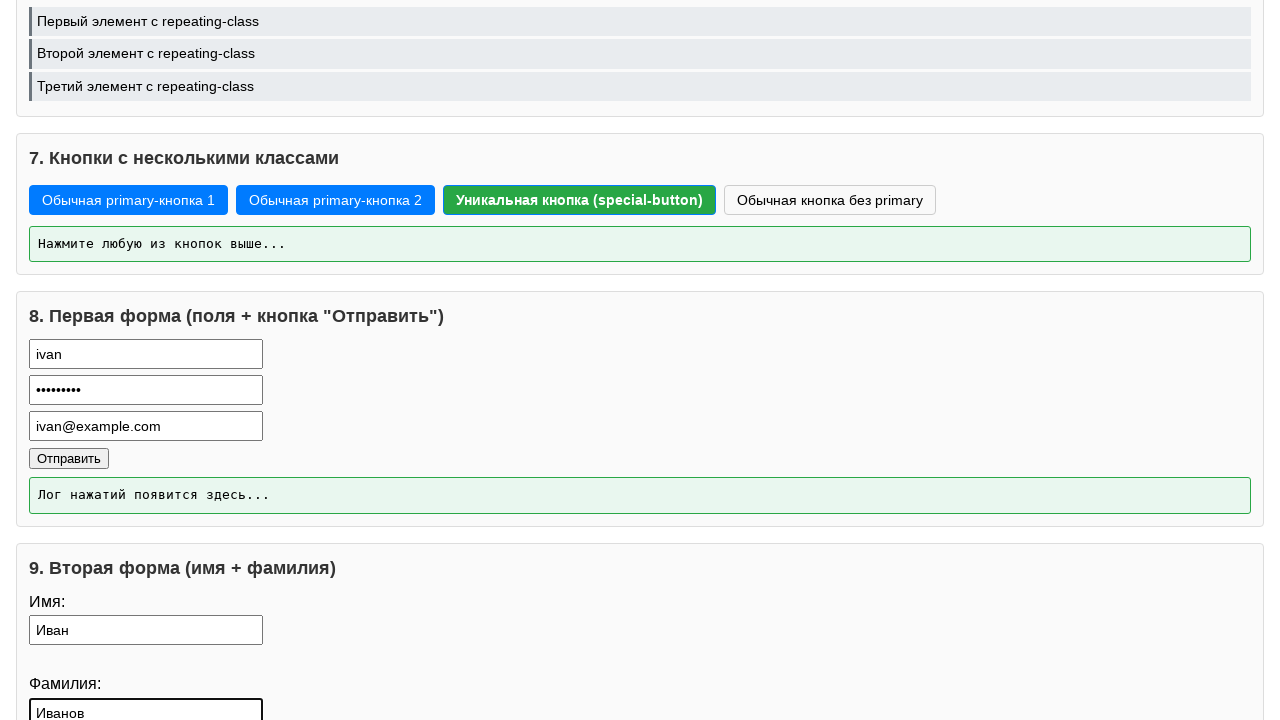

Form submit button became visible
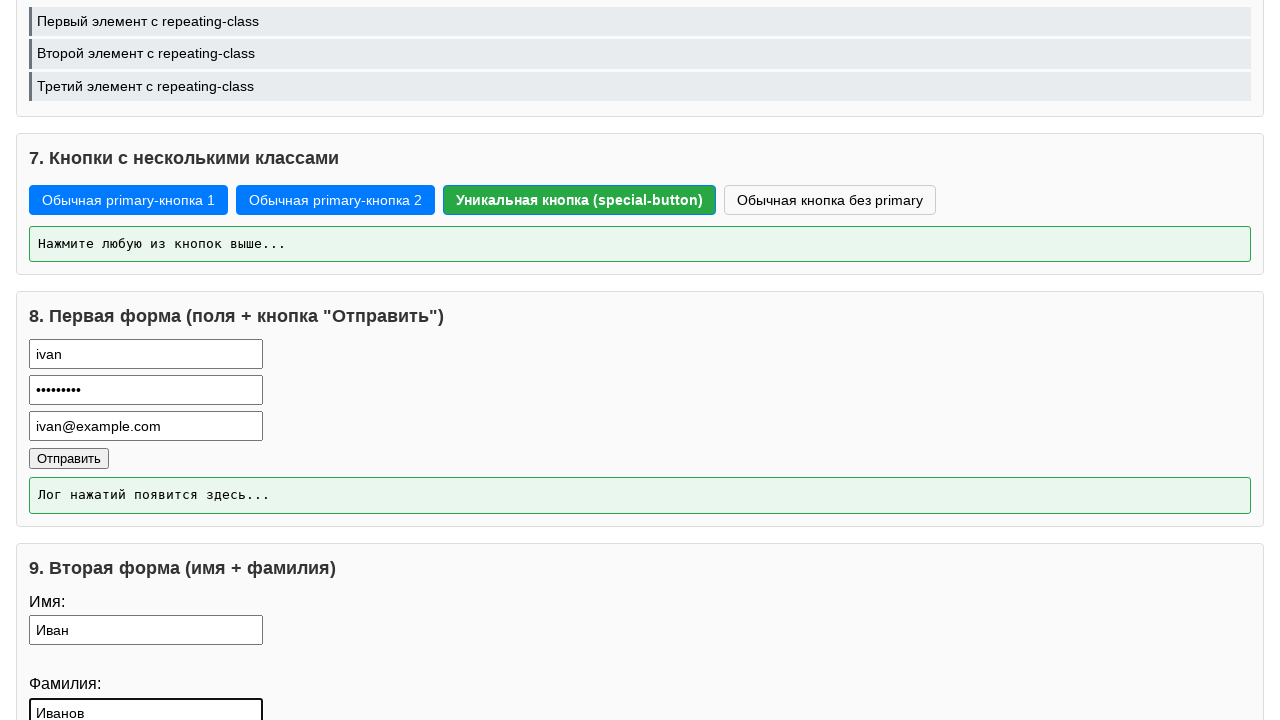

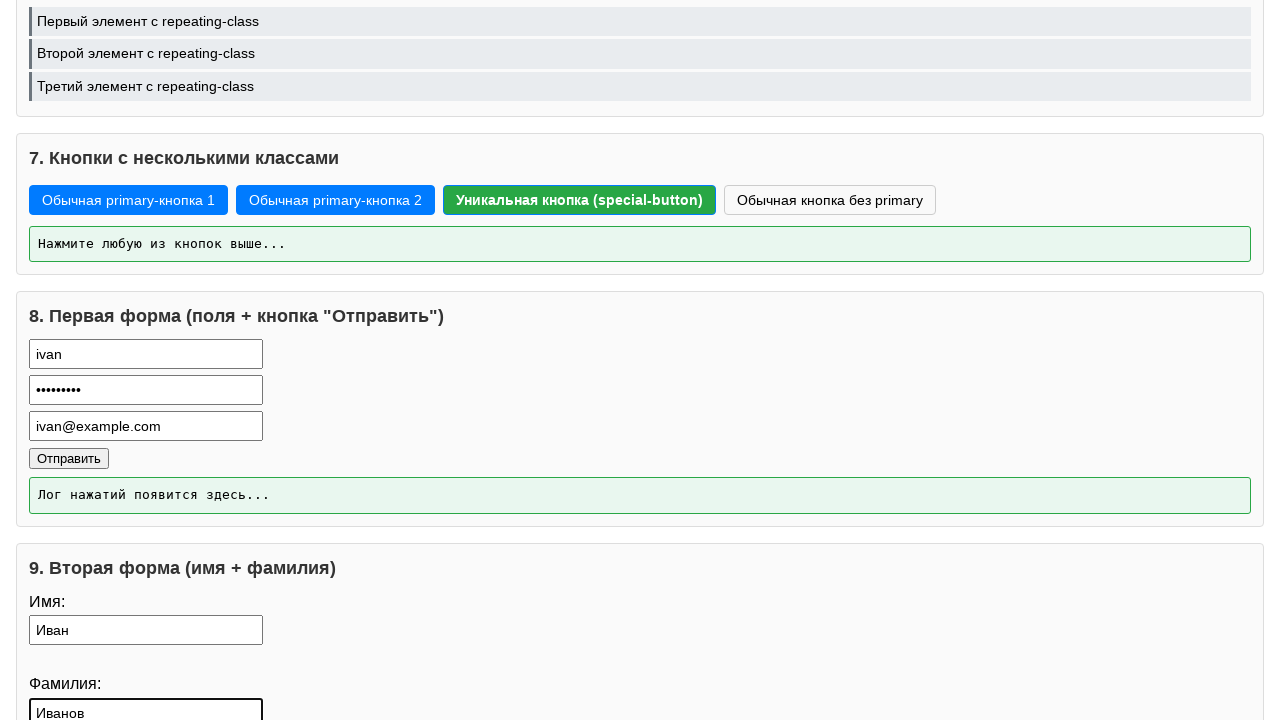